Navigates to InfoEdge website, hovers over the business menu, and clicks on the Overview link in the dropdown

Starting URL: https://www.infoedge.in/

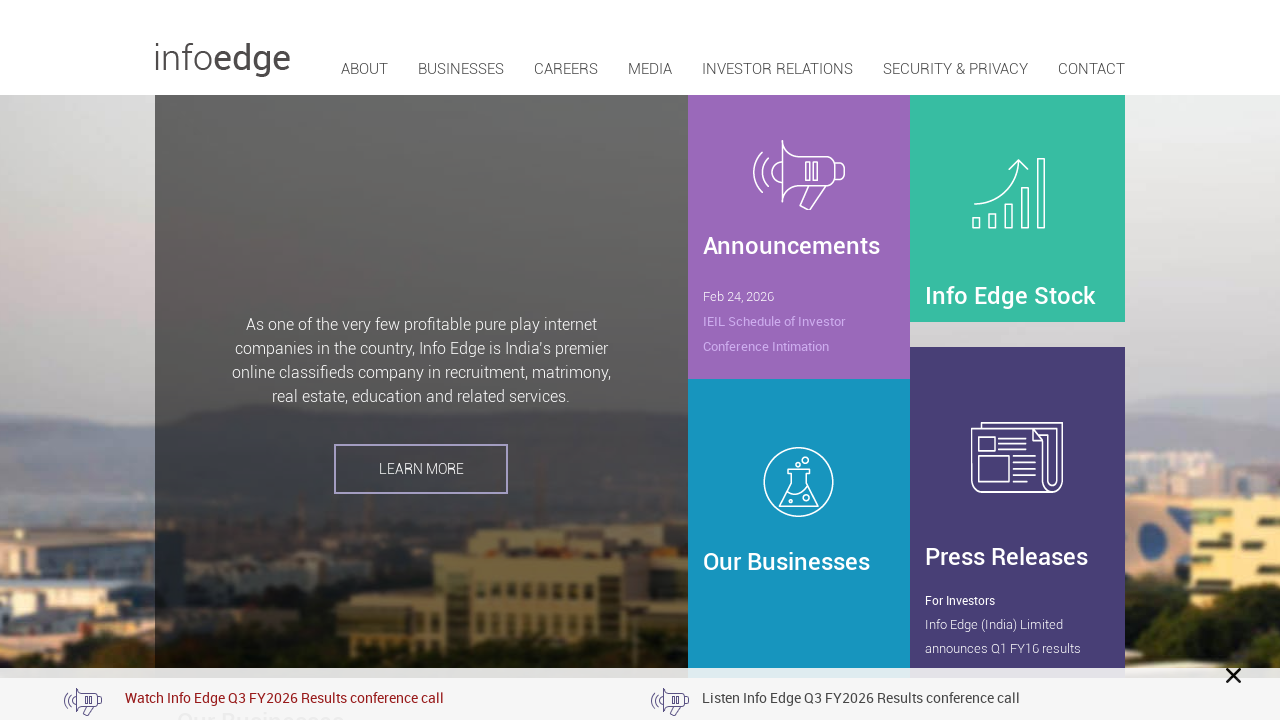

Navigated to InfoEdge website
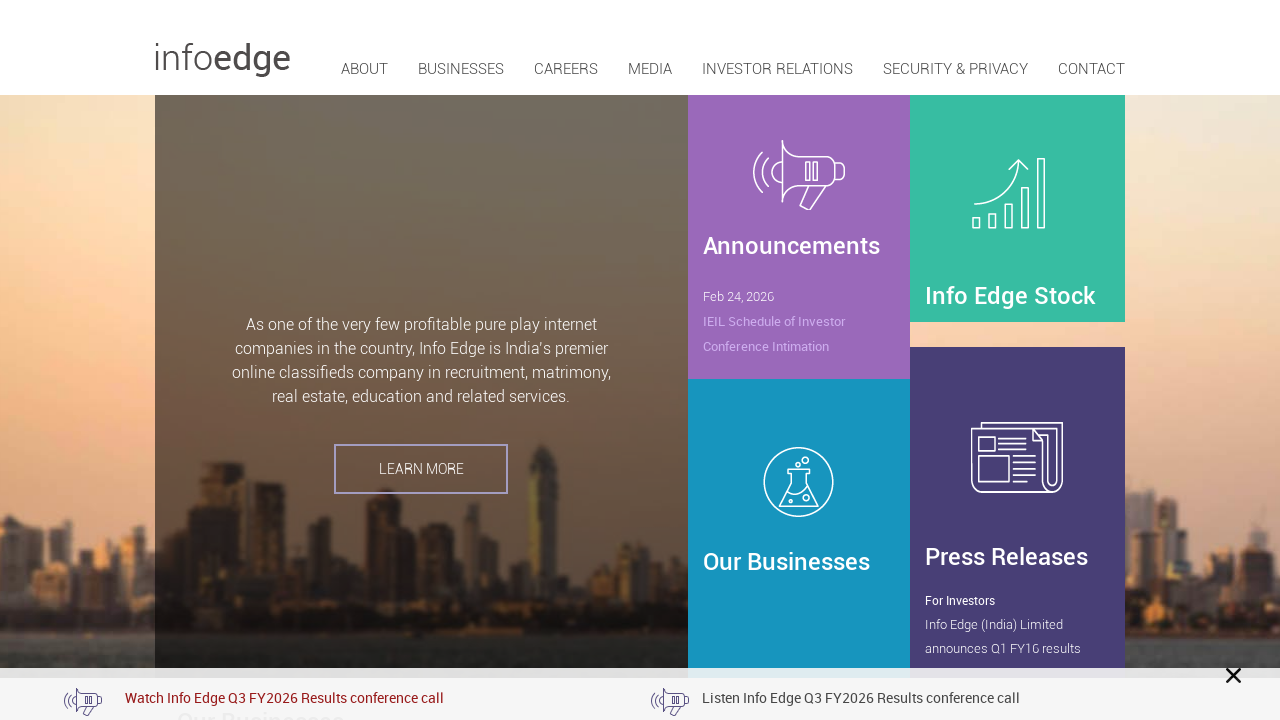

Hovered over business menu to reveal dropdown at (461, 69) on a#btn2
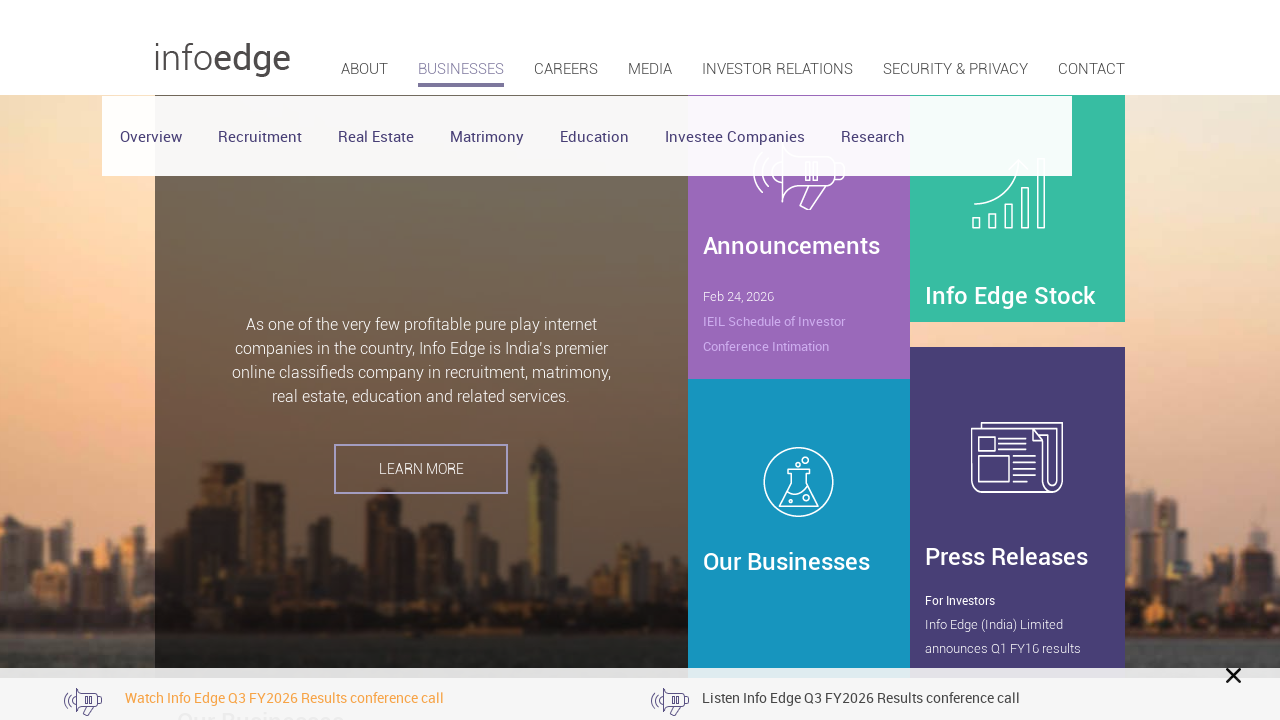

Clicked on Overview link in the business dropdown menu at (151, 136) on div#m2 a:text('Overview')
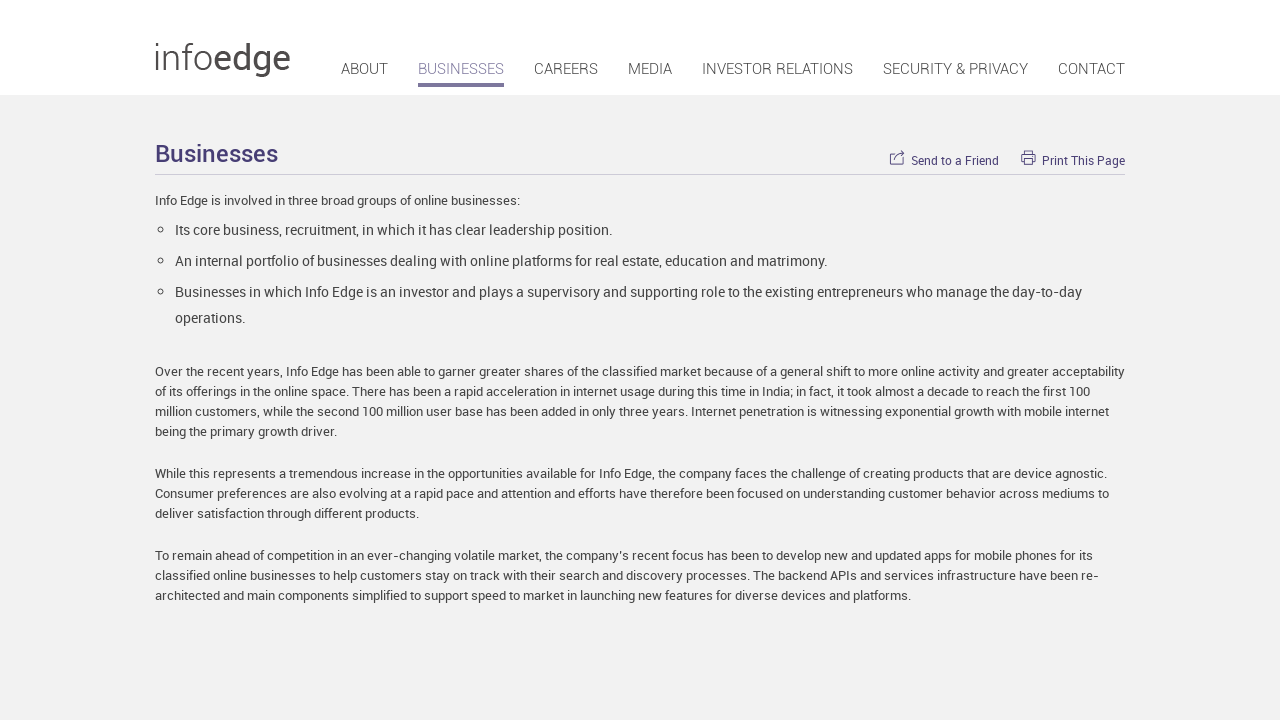

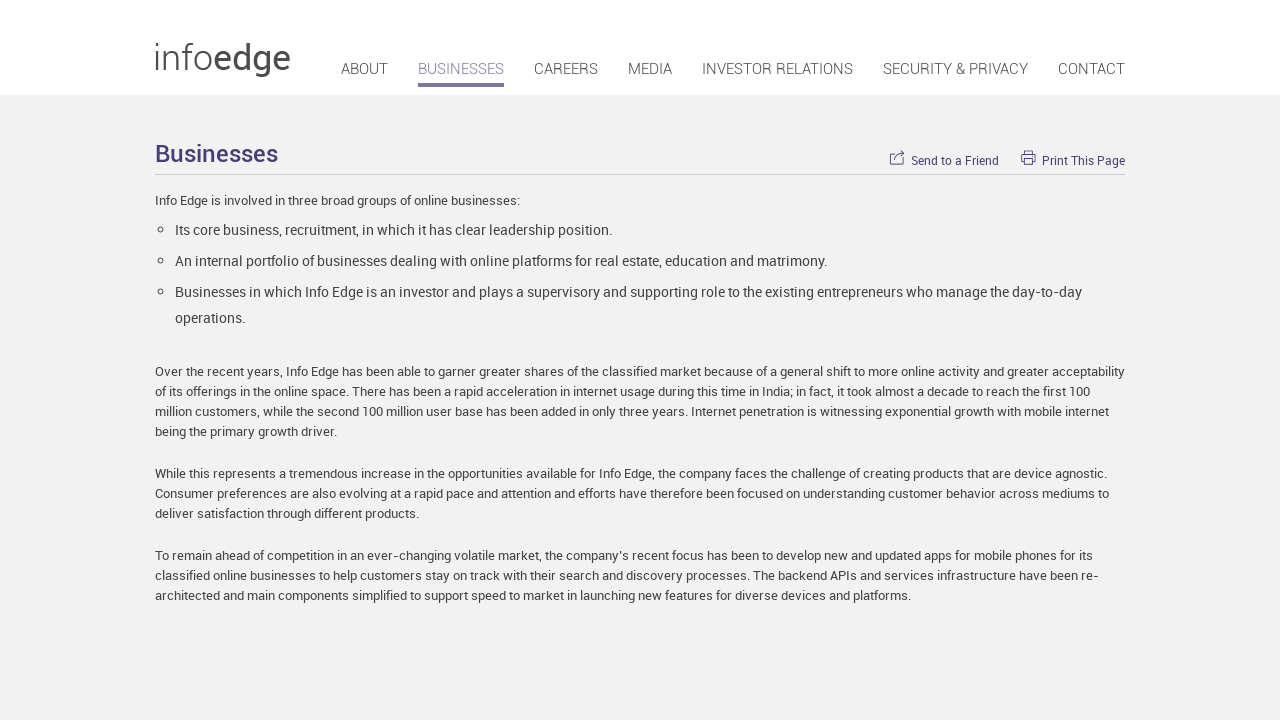